Tests opting out of A/B tests by adding an Optimizely opt-out cookie before navigating to the A/B test page, ensuring the page never shows A/B test content.

Starting URL: http://the-internet.herokuapp.com

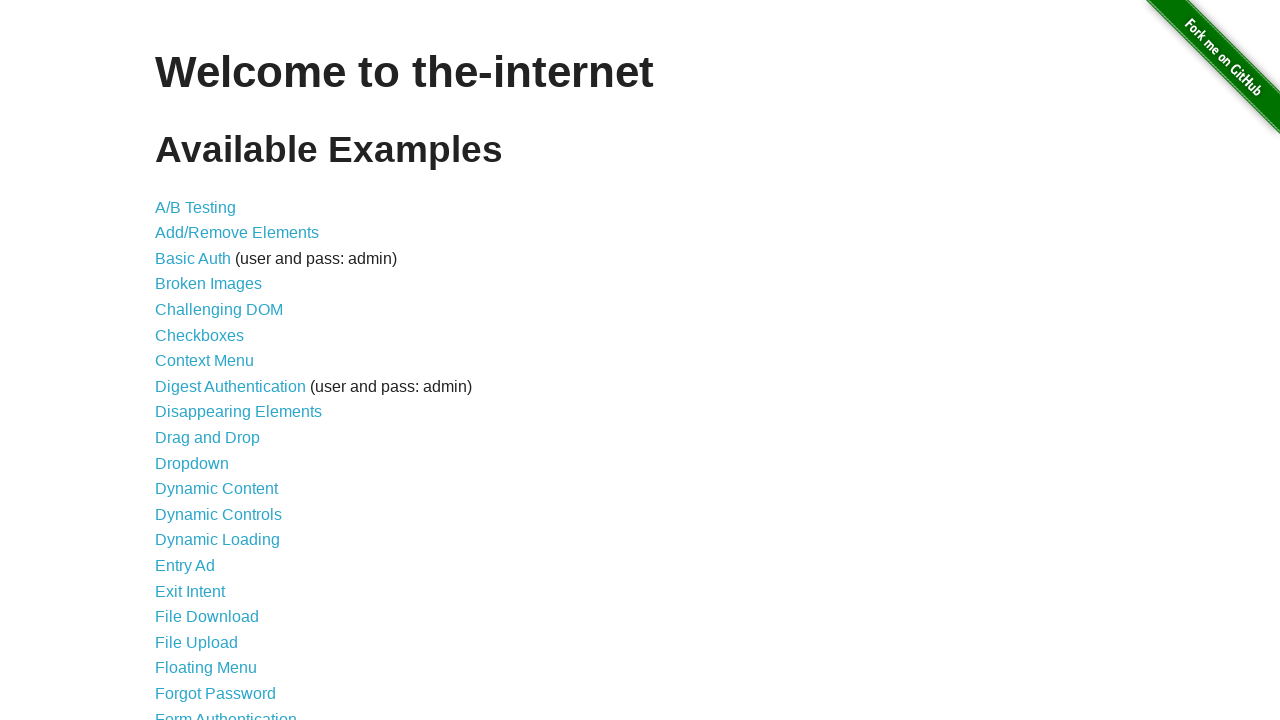

Added Optimizely opt-out cookie to browser context
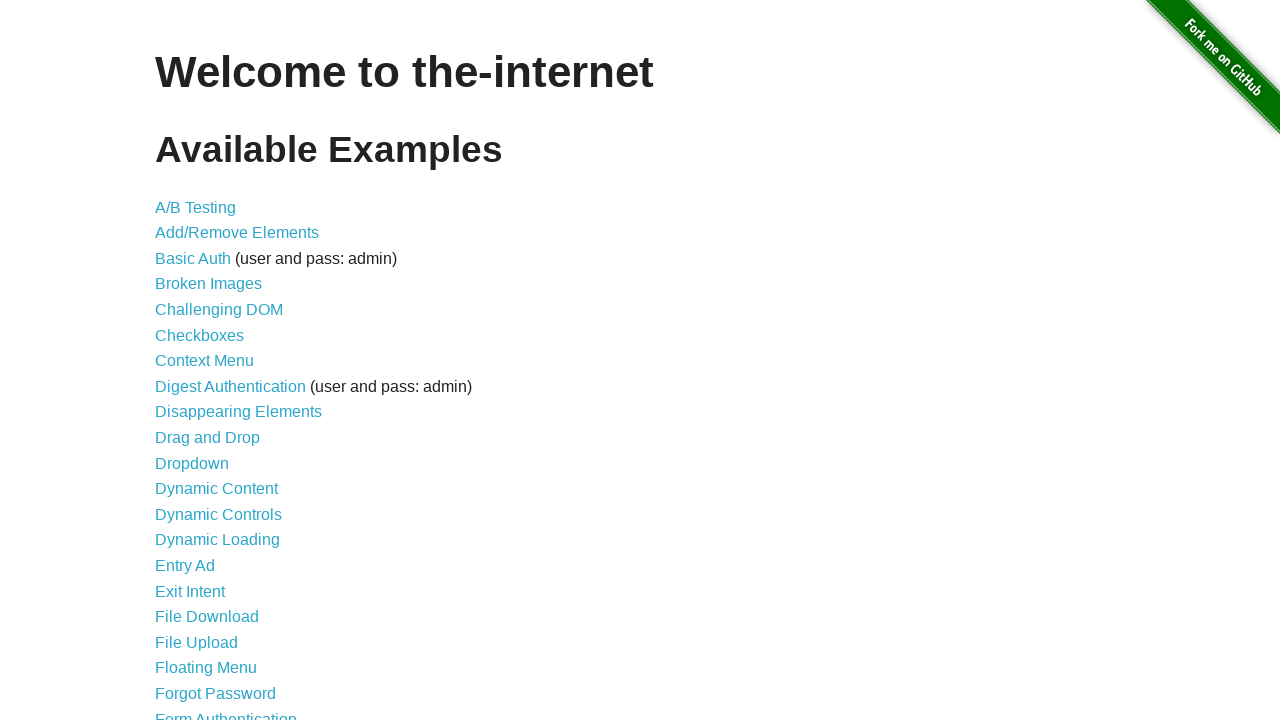

Navigated to A/B test page at http://the-internet.herokuapp.com/abtest
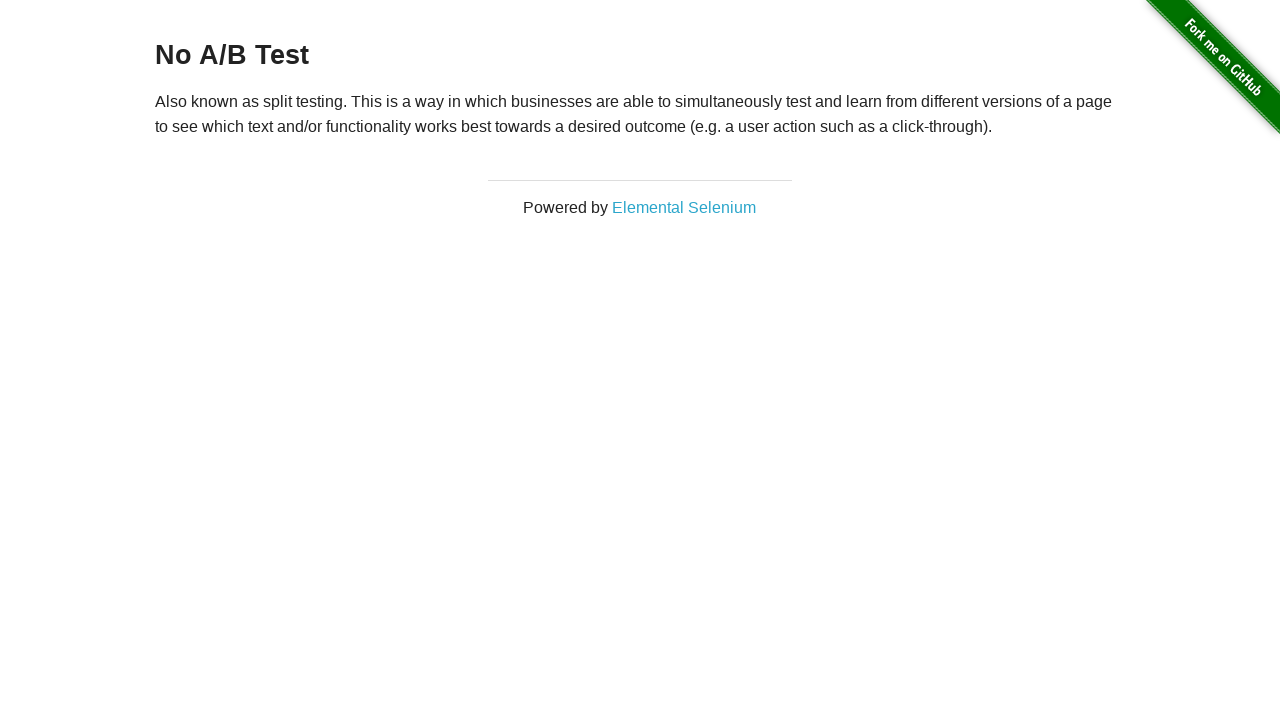

Retrieved heading text: 'No A/B Test'
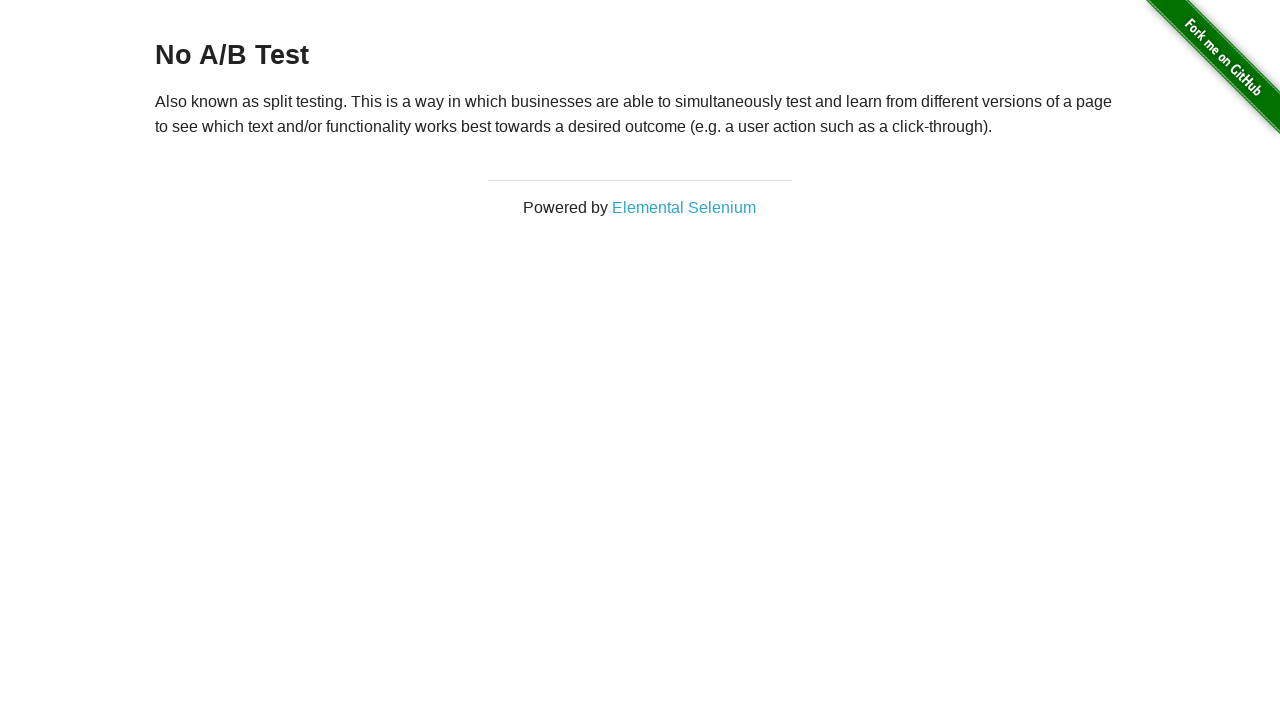

Verified that A/B test is not shown - opt-out cookie is working correctly
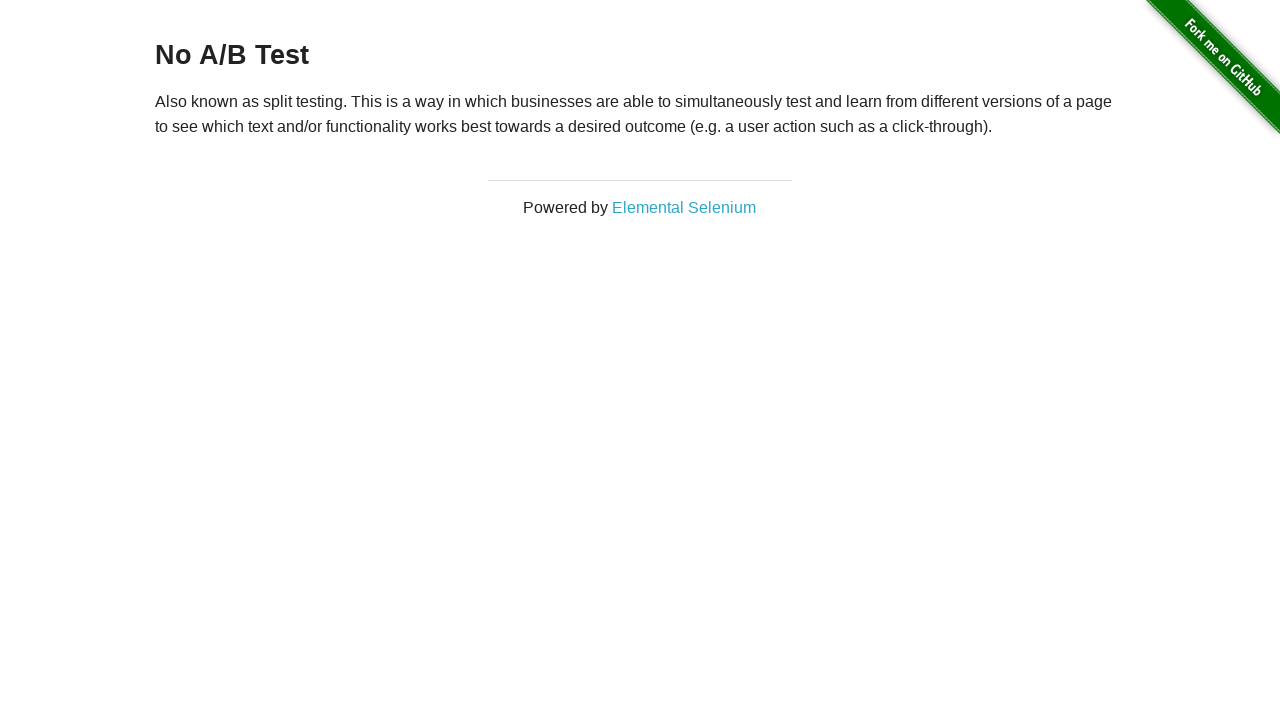

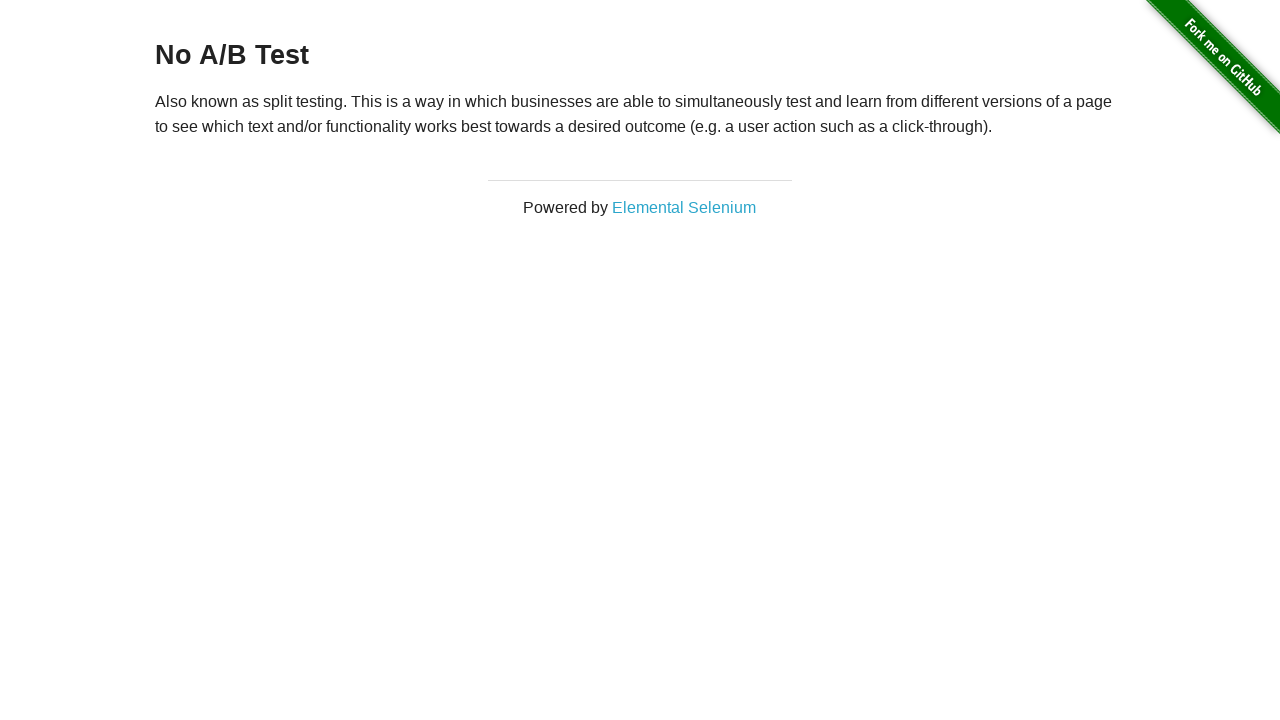